Tests checkbox functionality by selecting Option 2 and Option 3, then verifying the result displays the correct selected values

Starting URL: https://kristinek.github.io/site/examples/actions

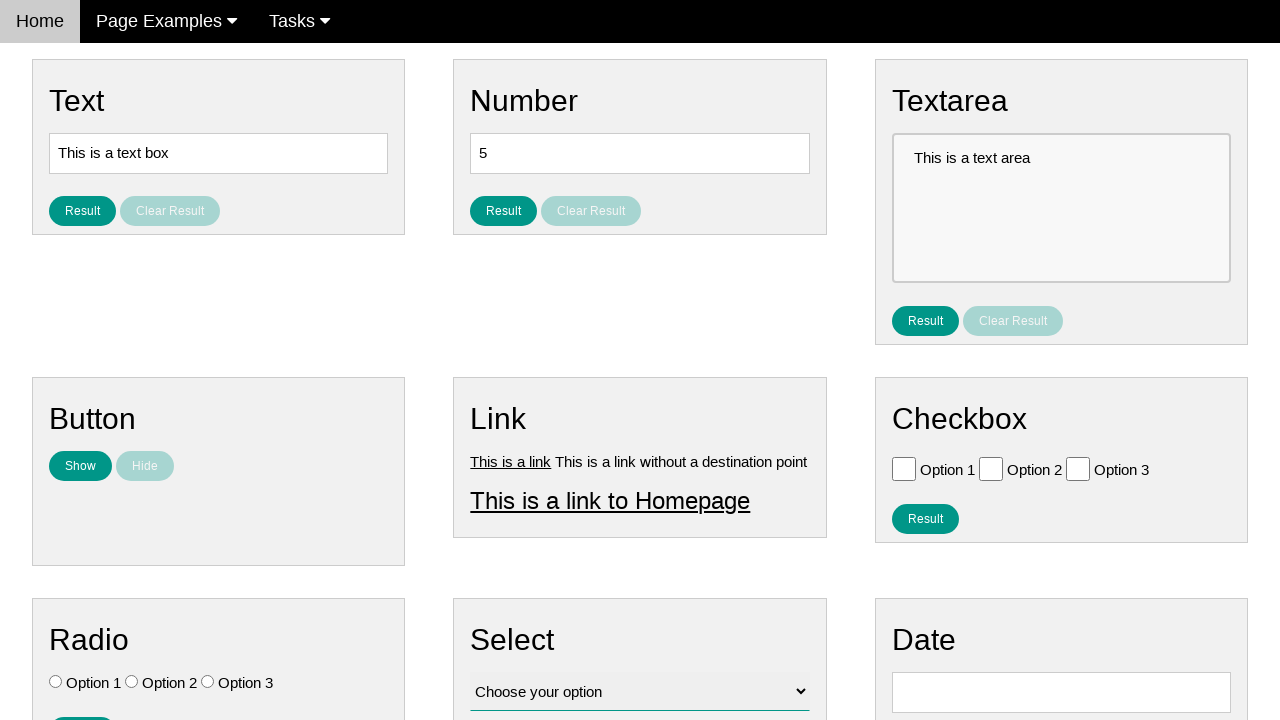

Verified Option 1 checkbox is unchecked
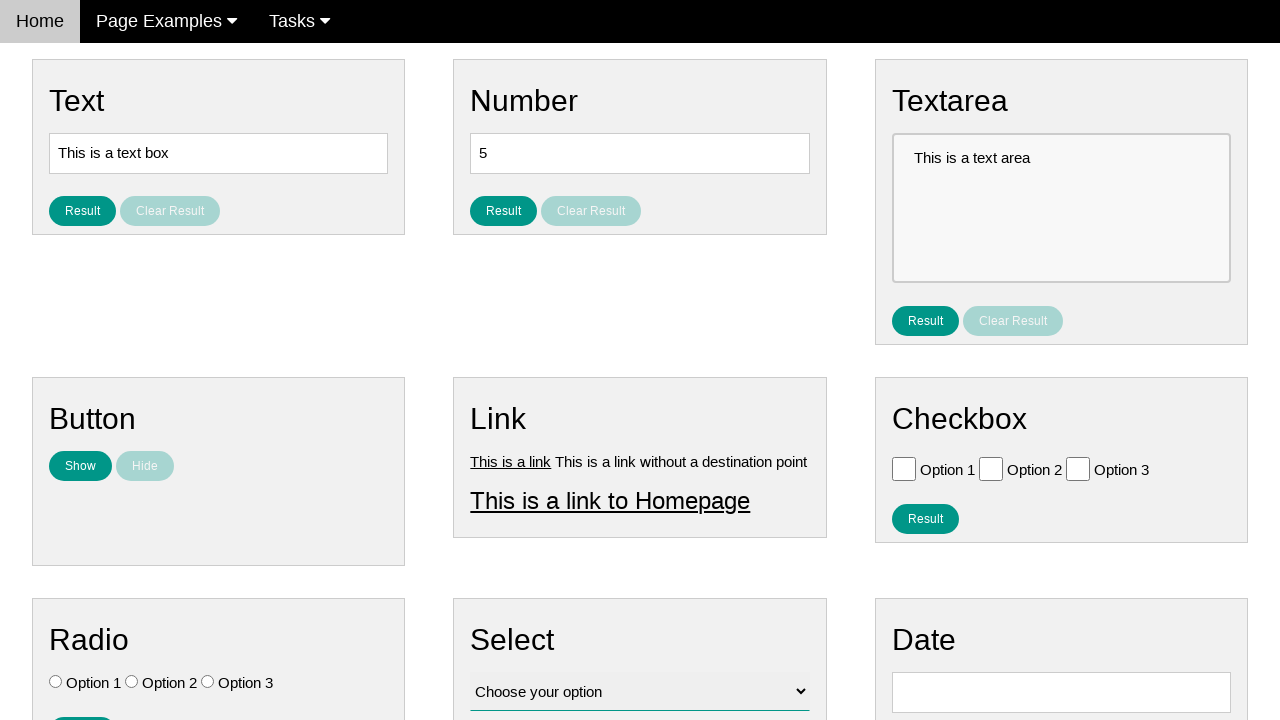

Verified Option 2 checkbox is unchecked
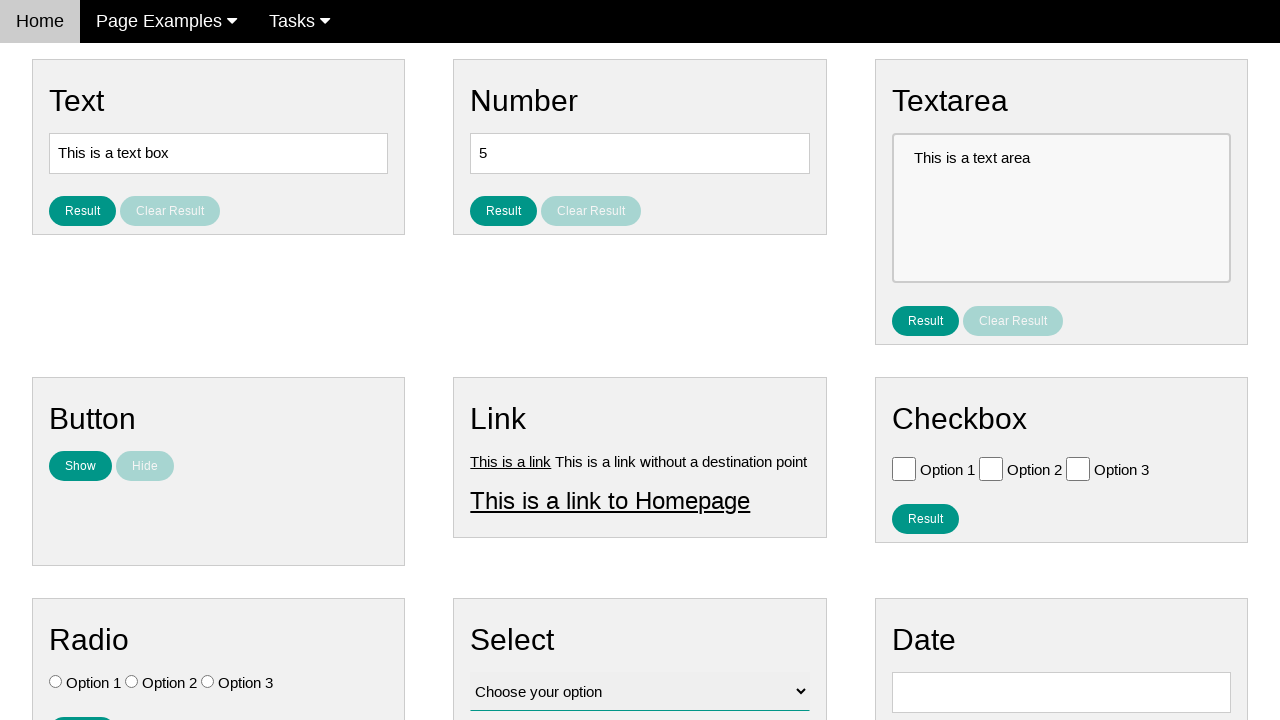

Verified Option 3 checkbox is unchecked
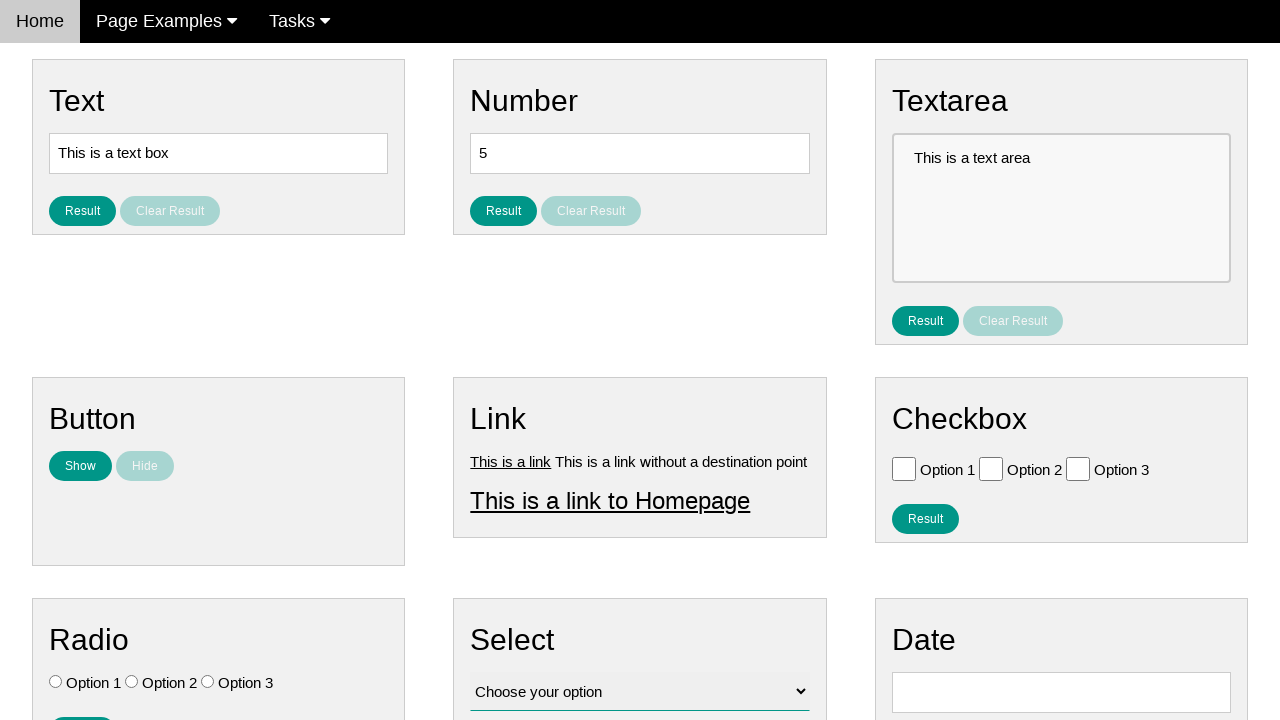

Clicked Option 2 checkbox to select it at (991, 468) on #vfb-6-1
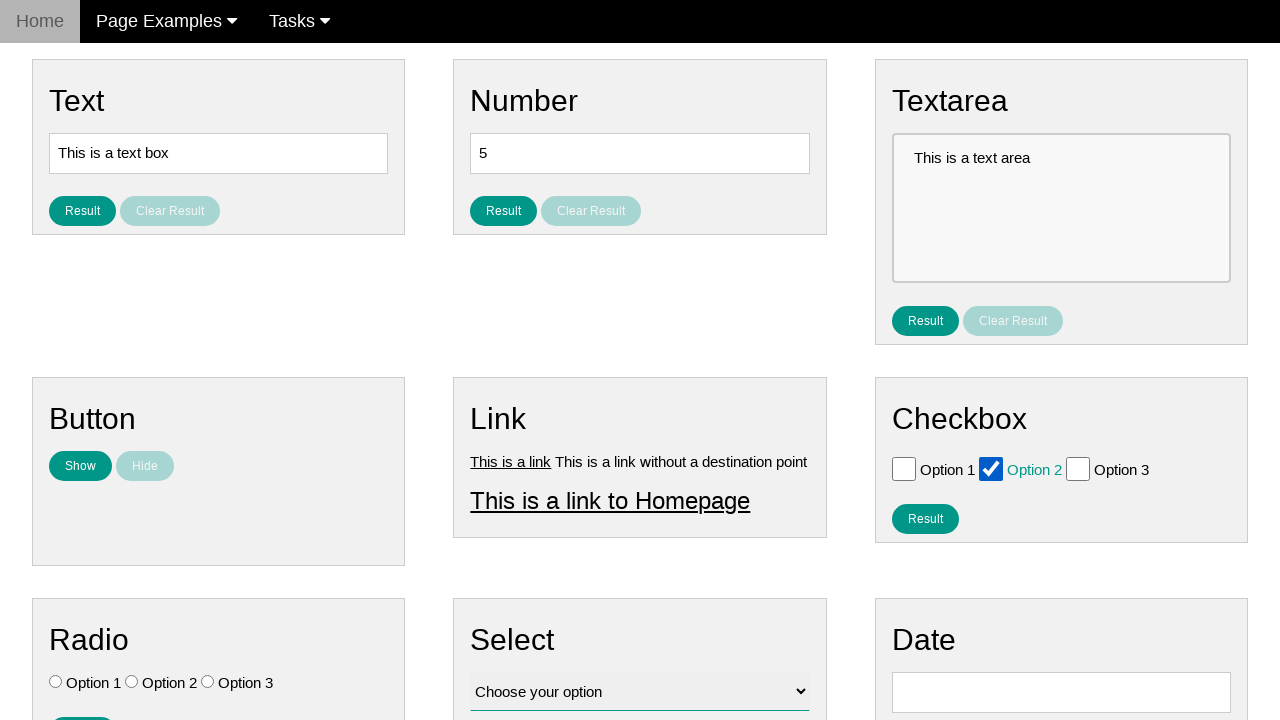

Verified Option 1 checkbox remains unchecked
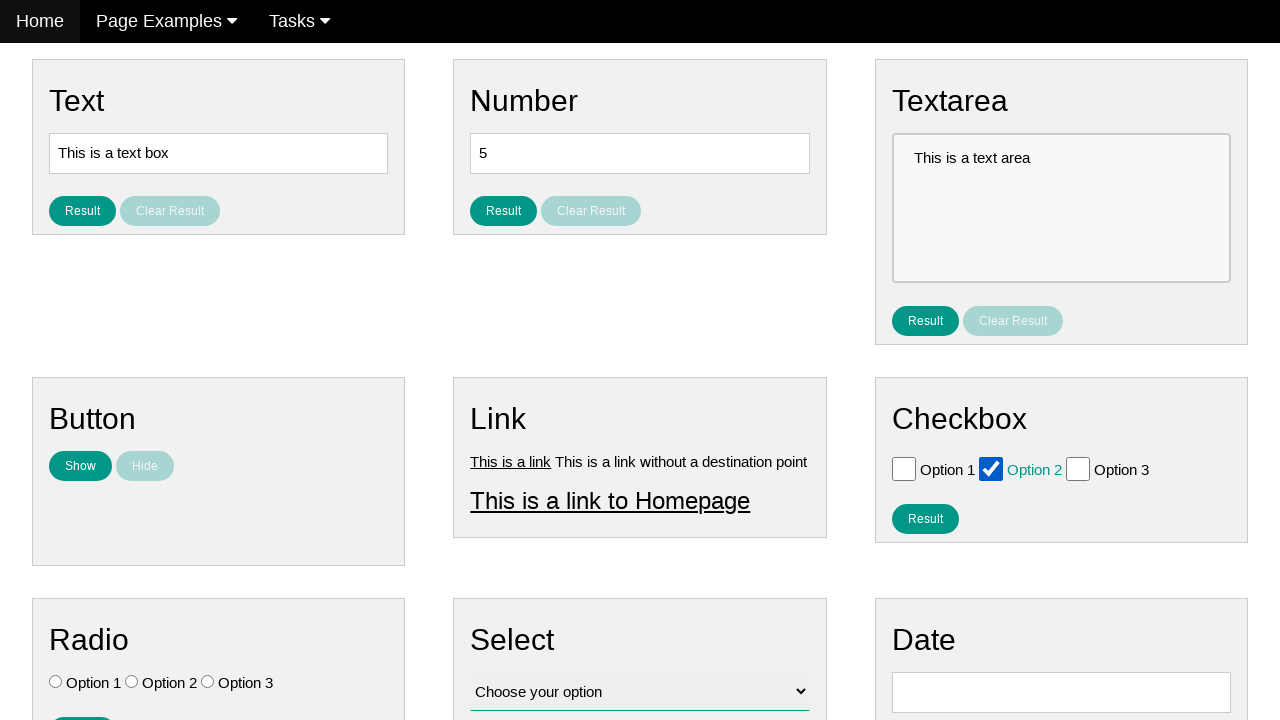

Verified Option 2 checkbox is now checked
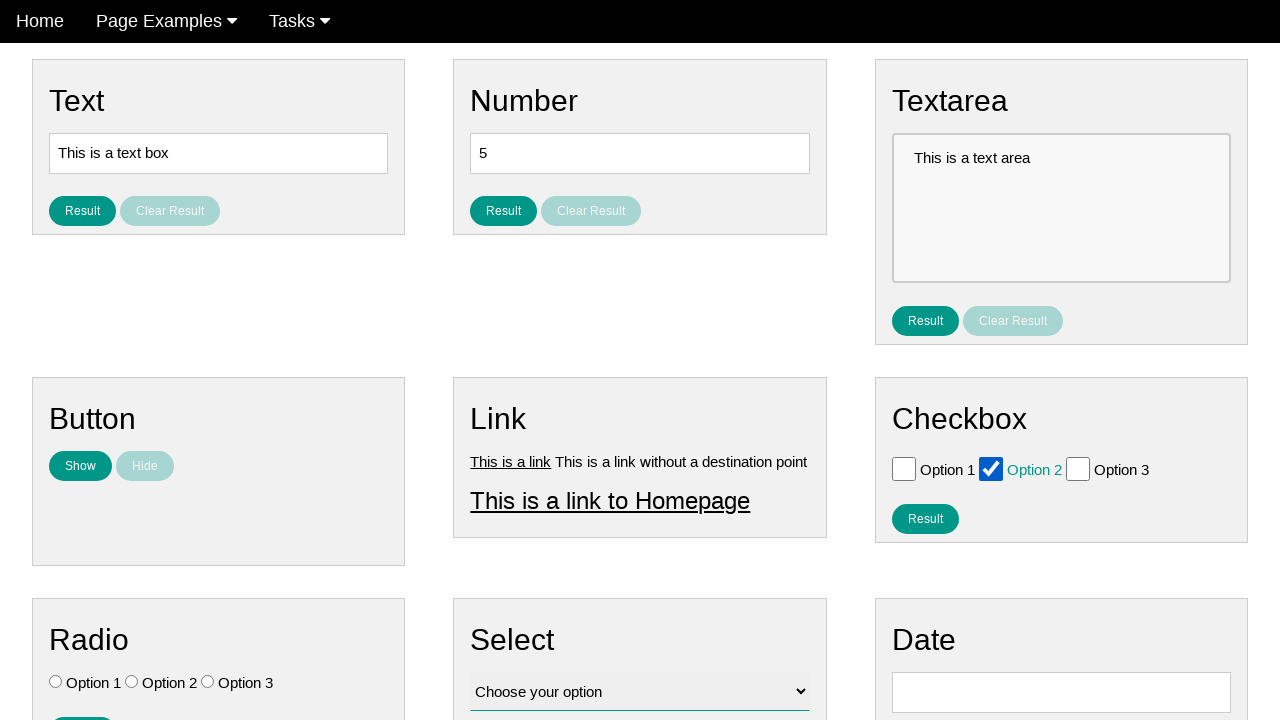

Verified Option 3 checkbox is unchecked
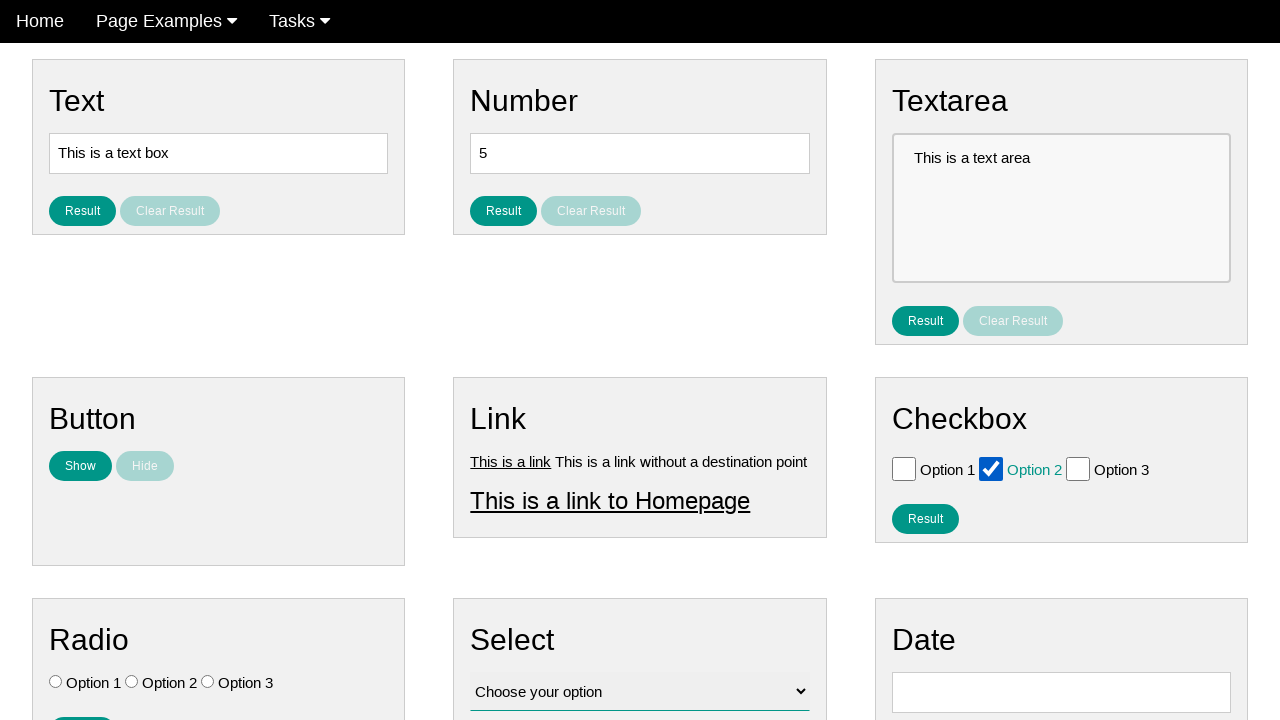

Clicked Option 3 checkbox to select it at (1078, 468) on #vfb-6-2
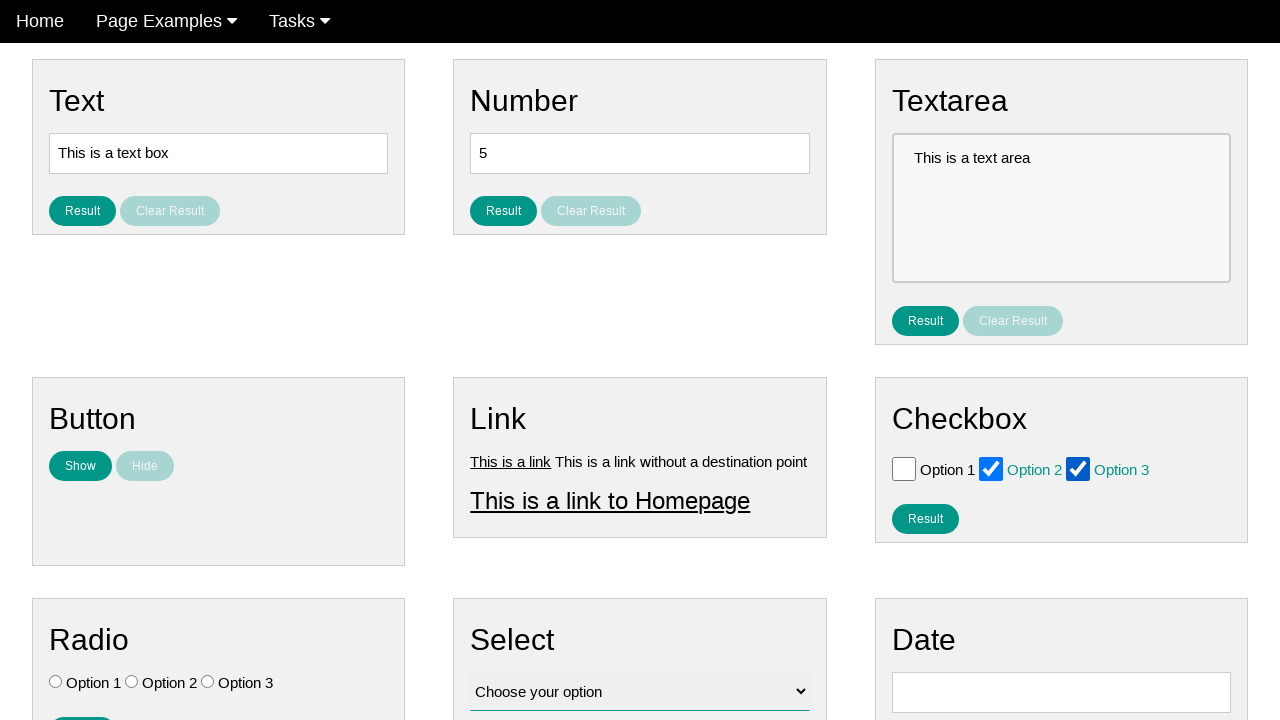

Clicked result button to submit checkbox selections at (925, 518) on #result_button_checkbox
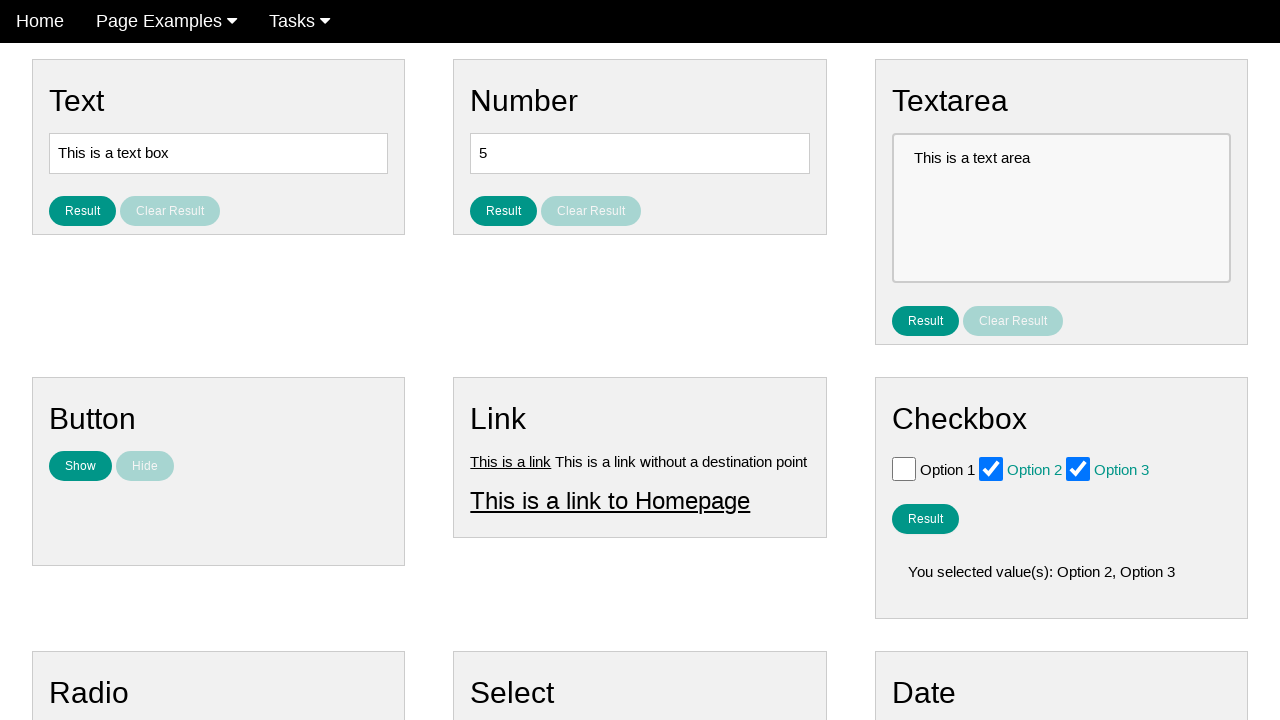

Retrieved result text from result field
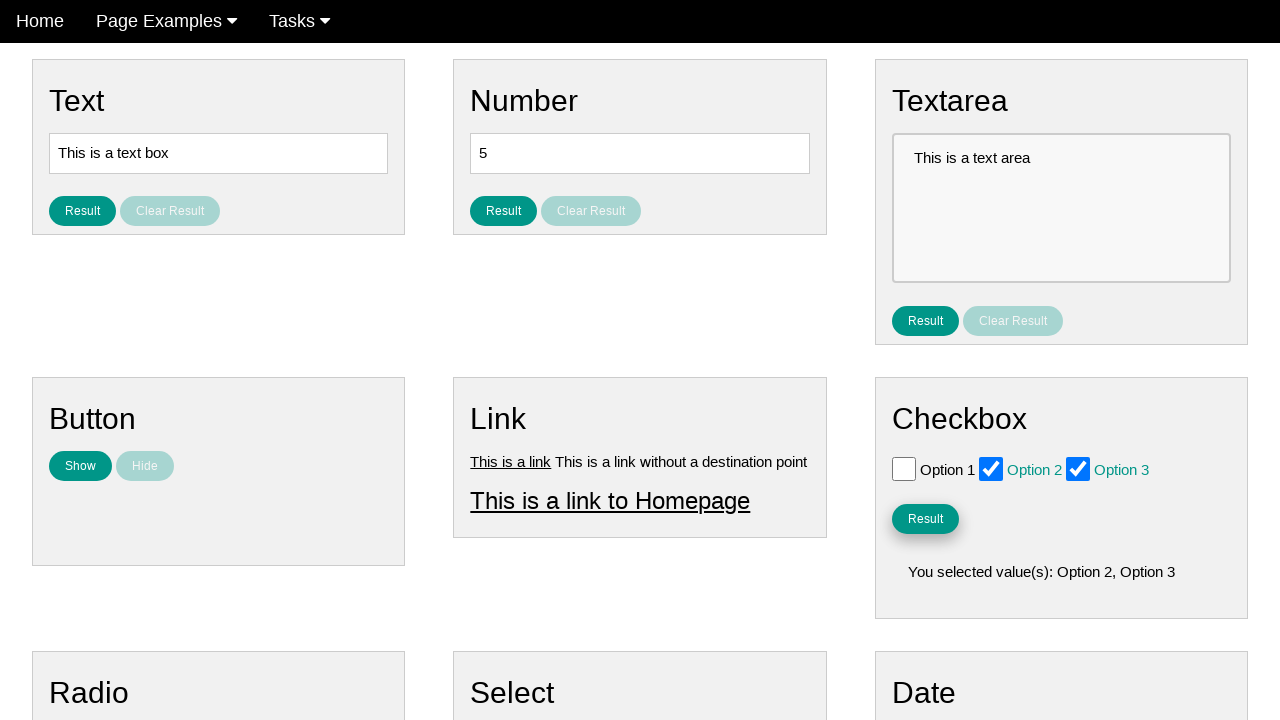

Verified result text displays 'You selected value(s): Option 2, Option 3'
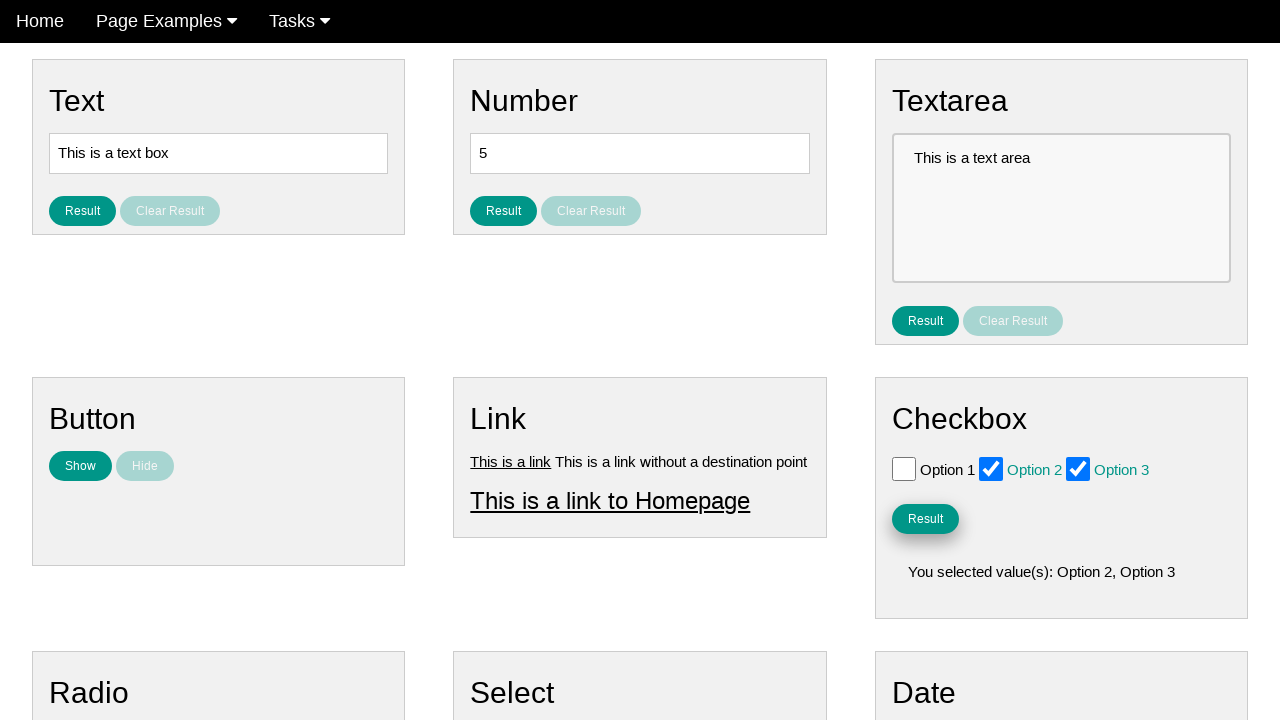

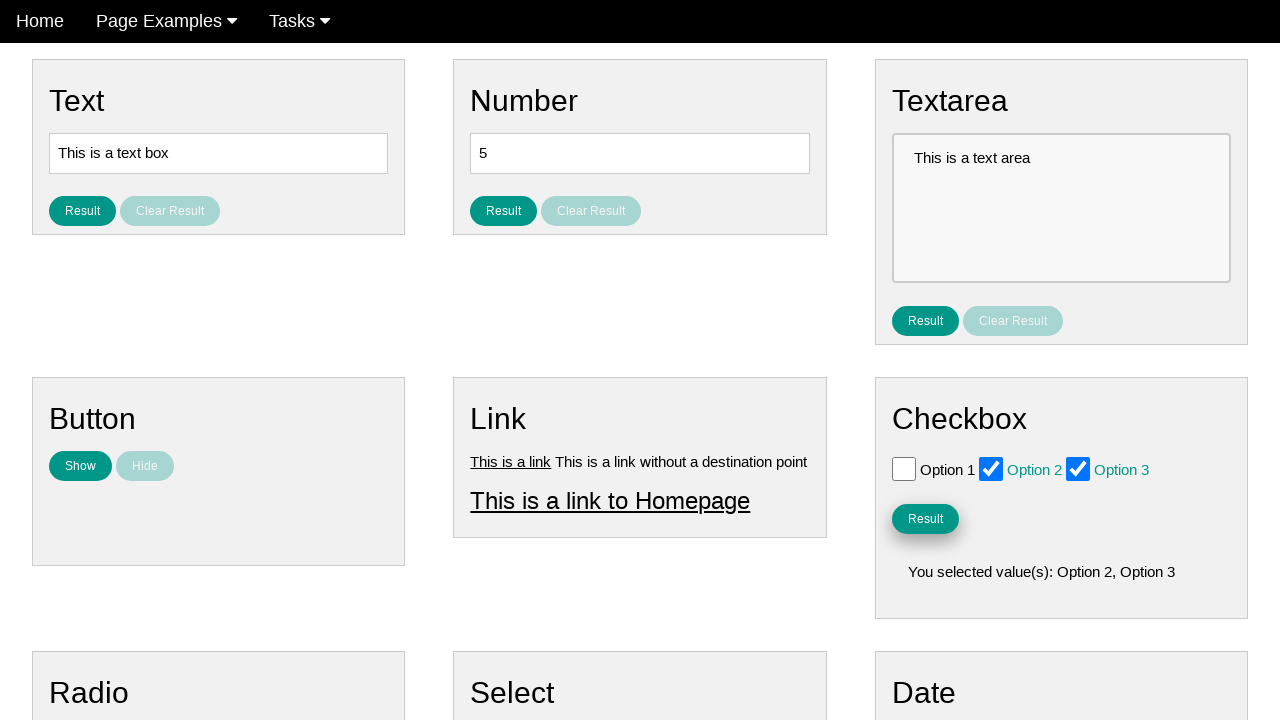